Tests jQuery UI drag and drop functionality within an iframe, then navigates to other UI components

Starting URL: https://jqueryui.com/droppable/

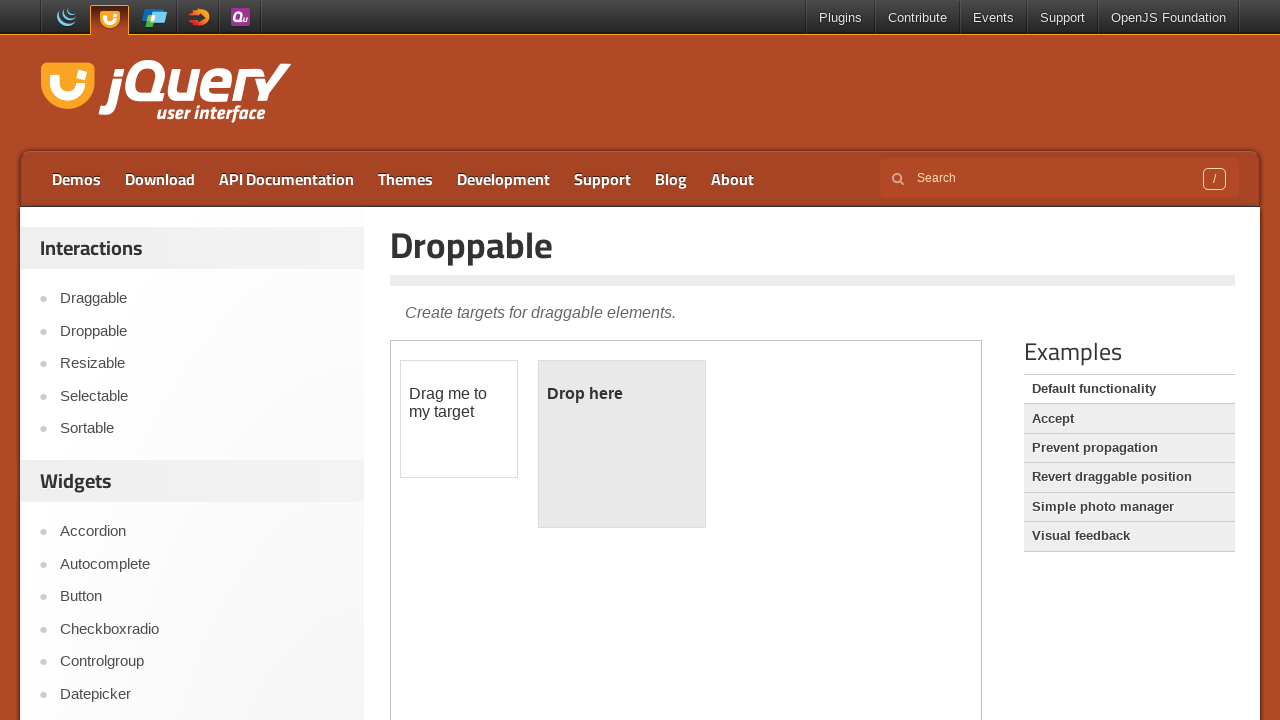

Waited for iframe to load on jQuery UI droppable page
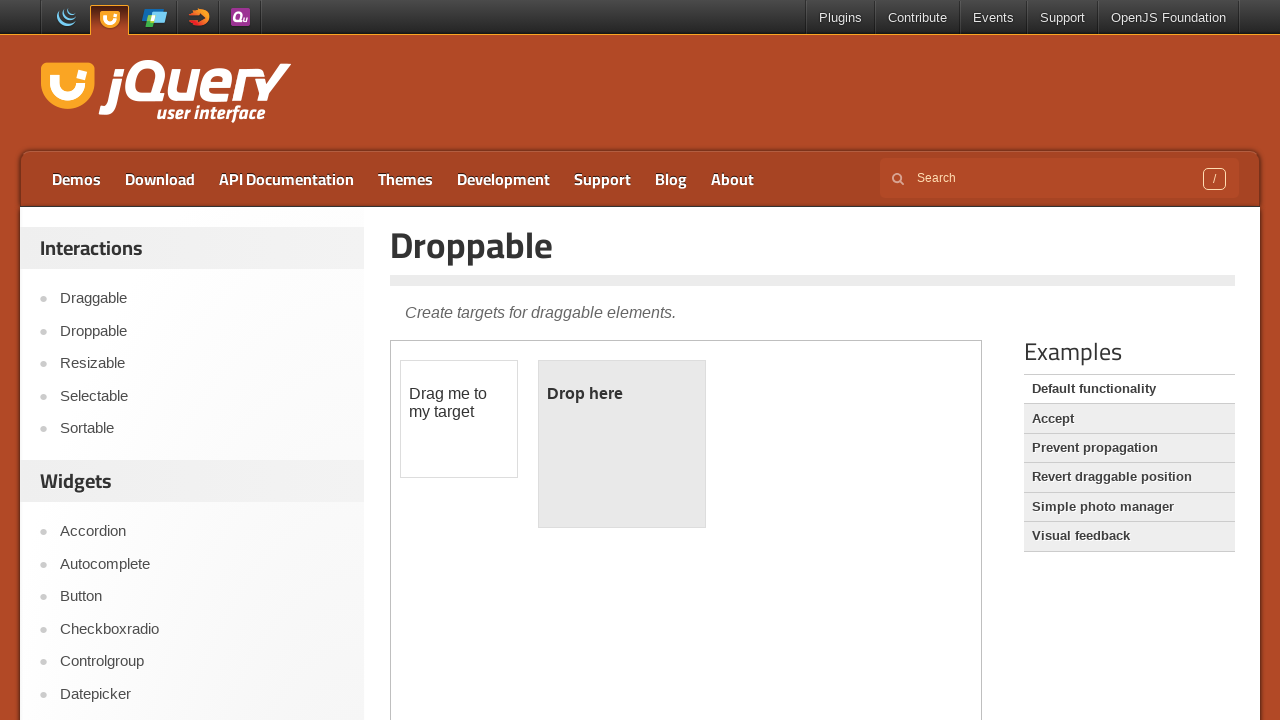

Found 1 iframe(s) on the page
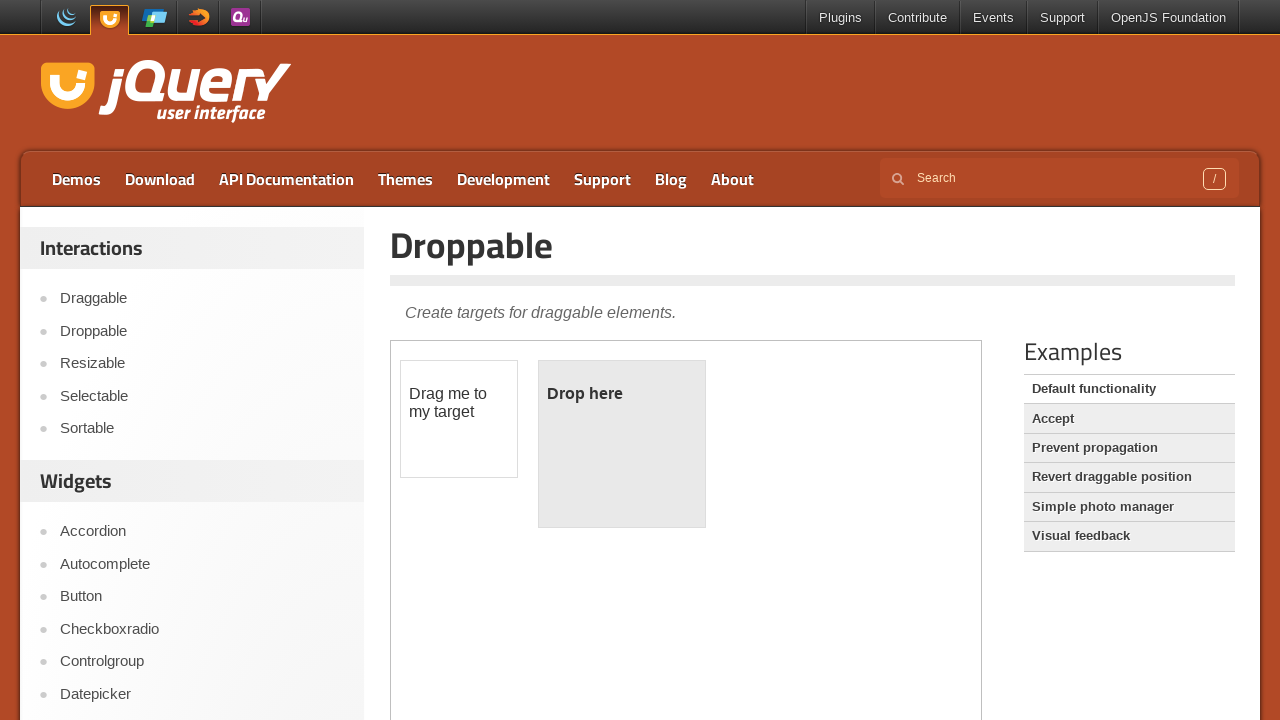

Located first iframe containing drag and drop demo
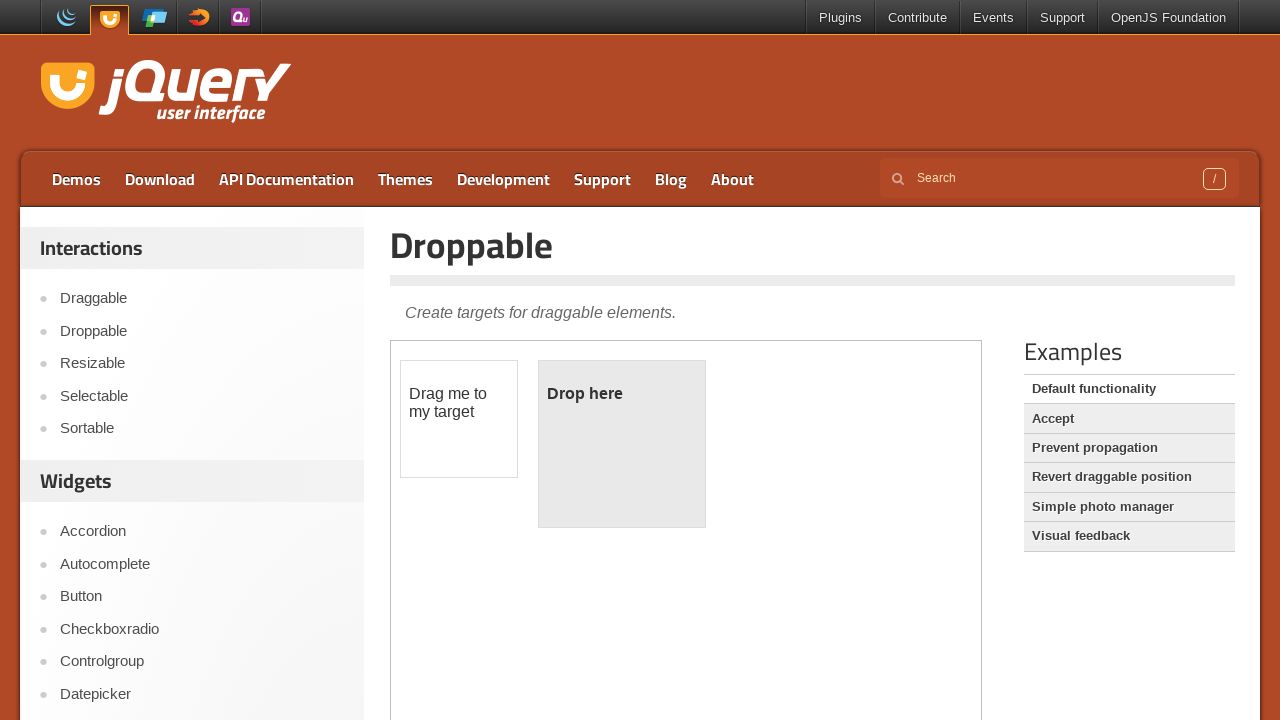

Located draggable and droppable elements within iframe
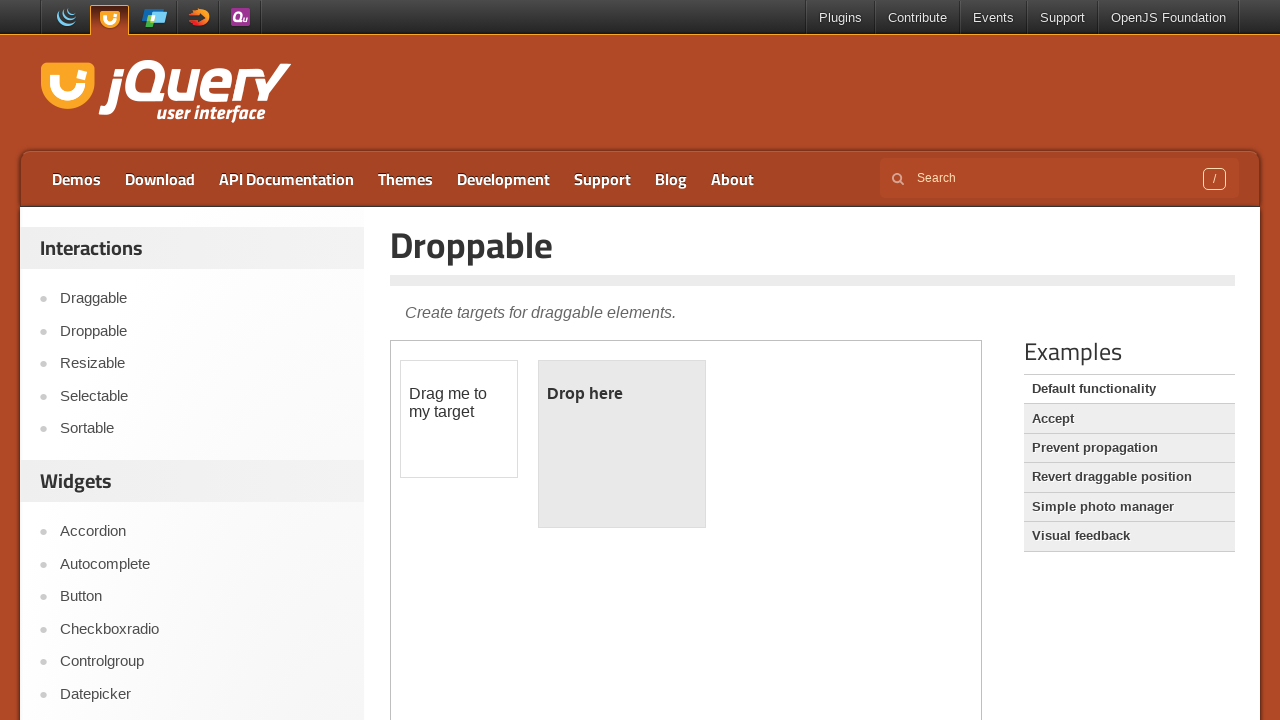

Performed drag and drop operation from draggable to droppable element at (622, 444)
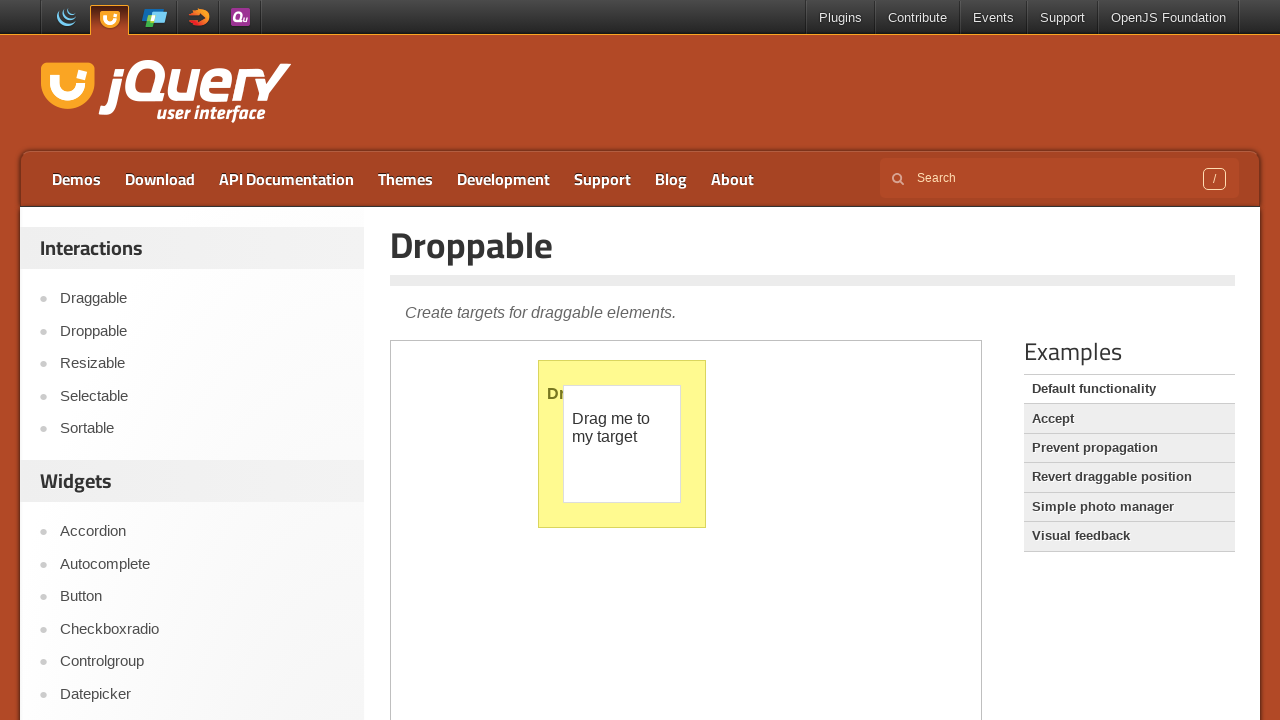

Waited 2 seconds for drag and drop action to complete
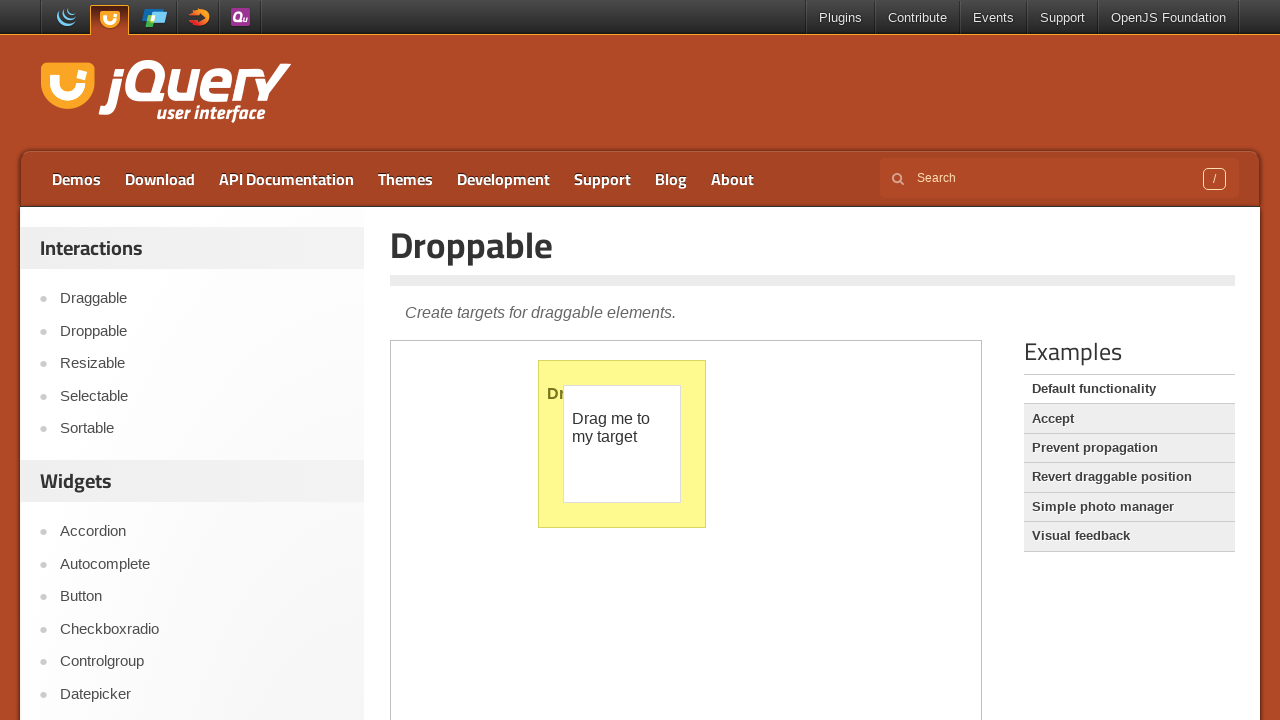

Clicked on Sortable link to navigate to Sortable UI component at (202, 429) on text=Sortable
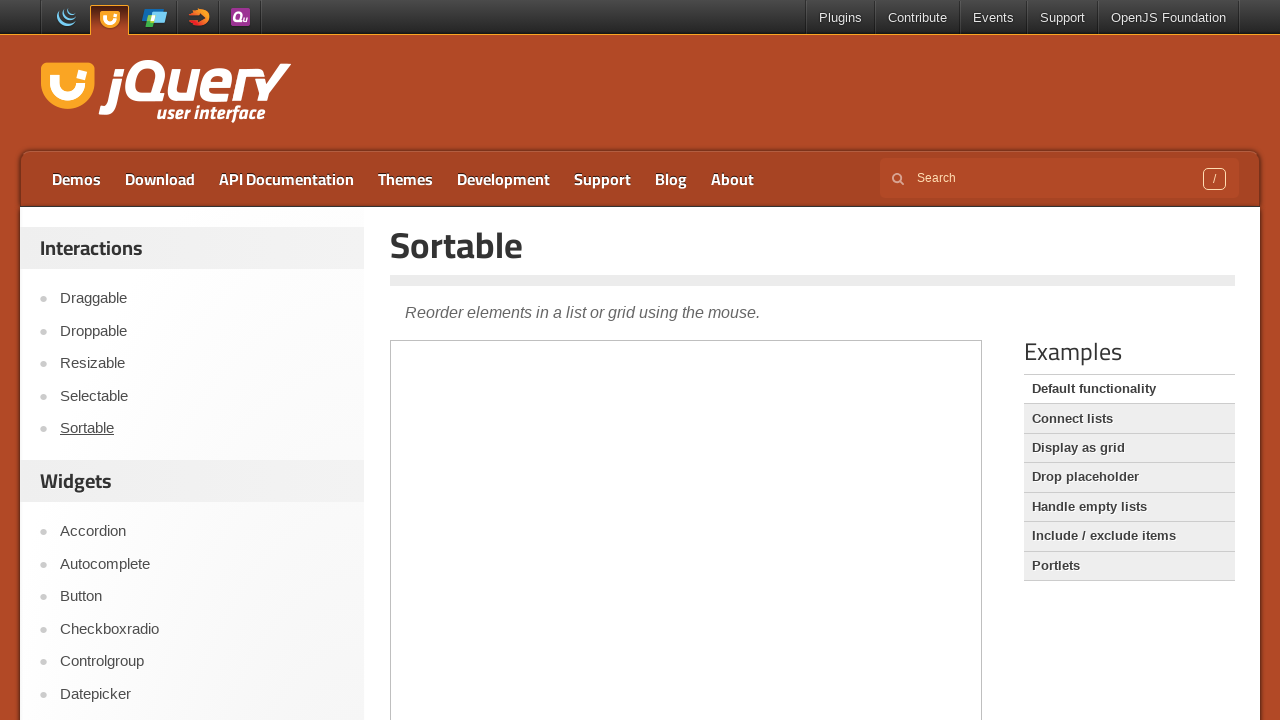

Clicked on Button link to navigate to Button UI component at (202, 597) on text=Button
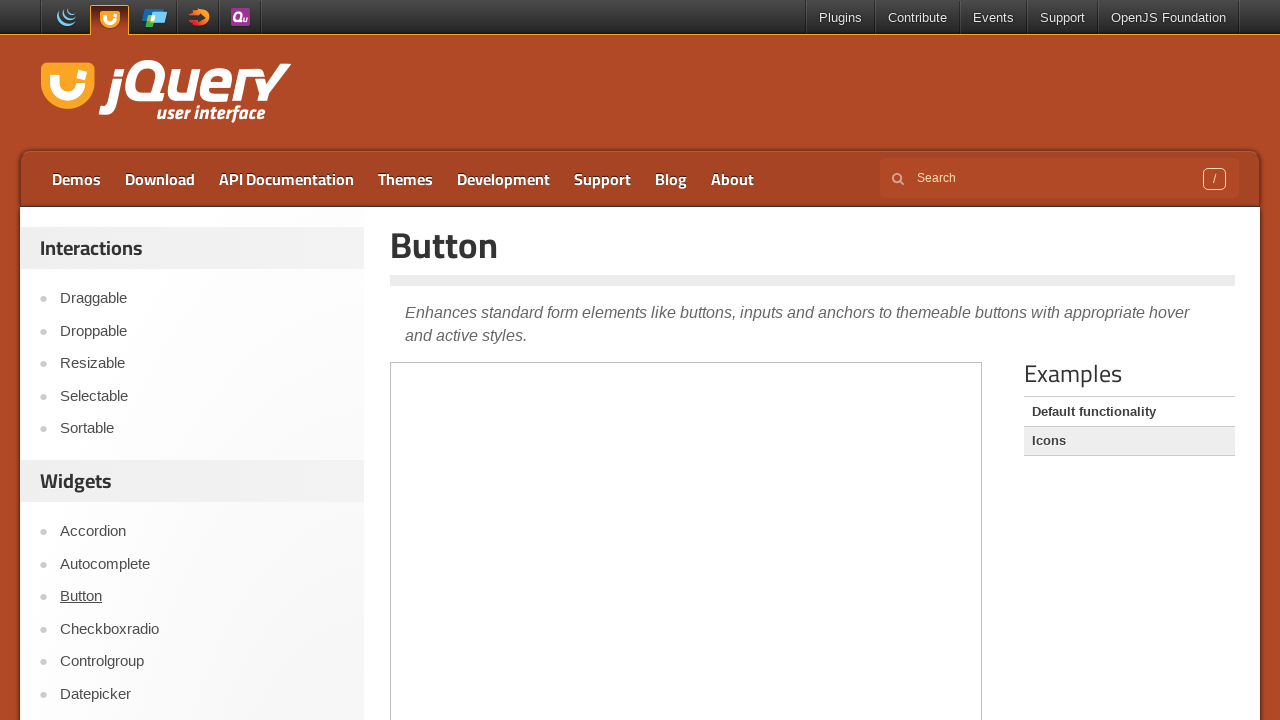

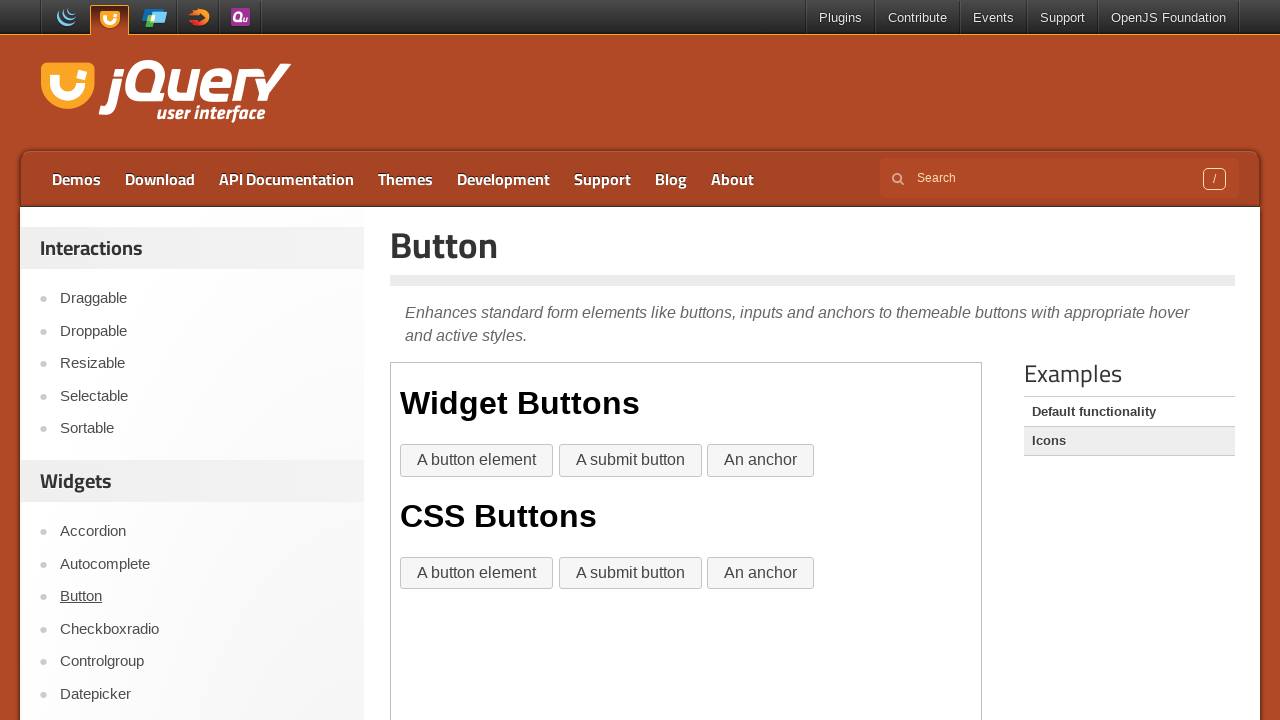